Tests jQuery UI datepicker functionality by opening the calendar, navigating to next month, and selecting date 22

Starting URL: https://jqueryui.com/datepicker/

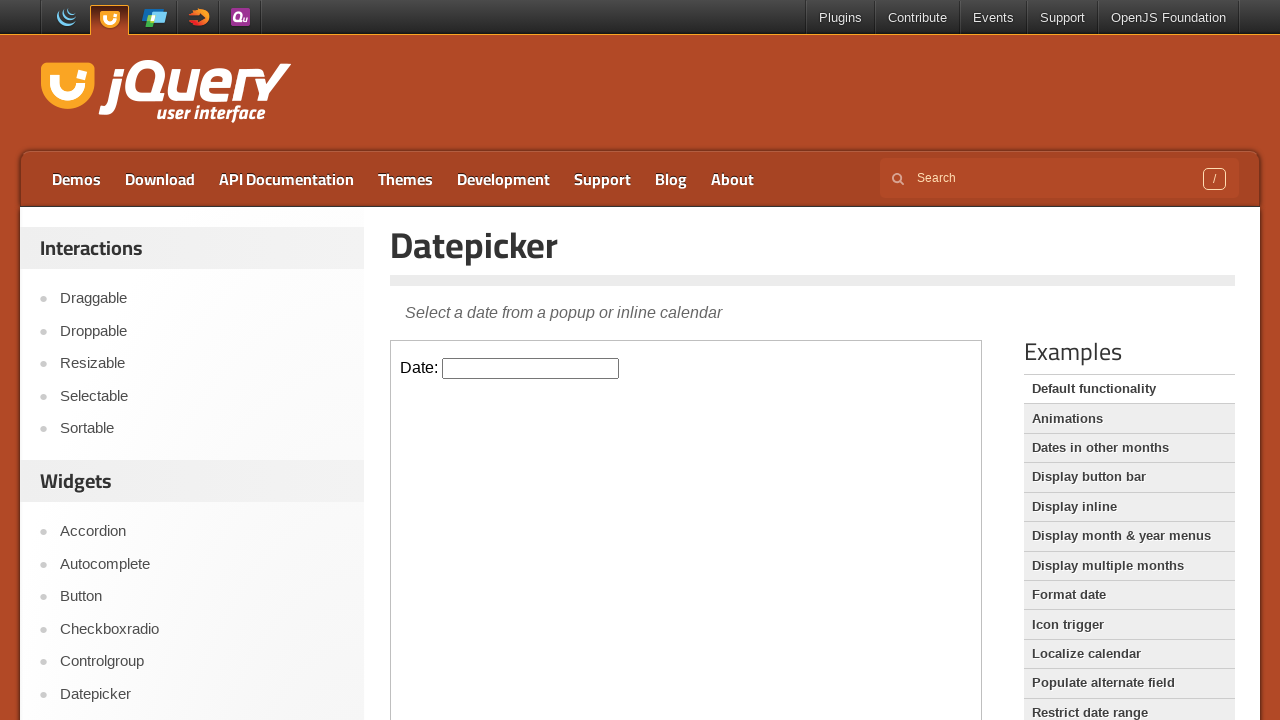

Located datepicker demo iframe
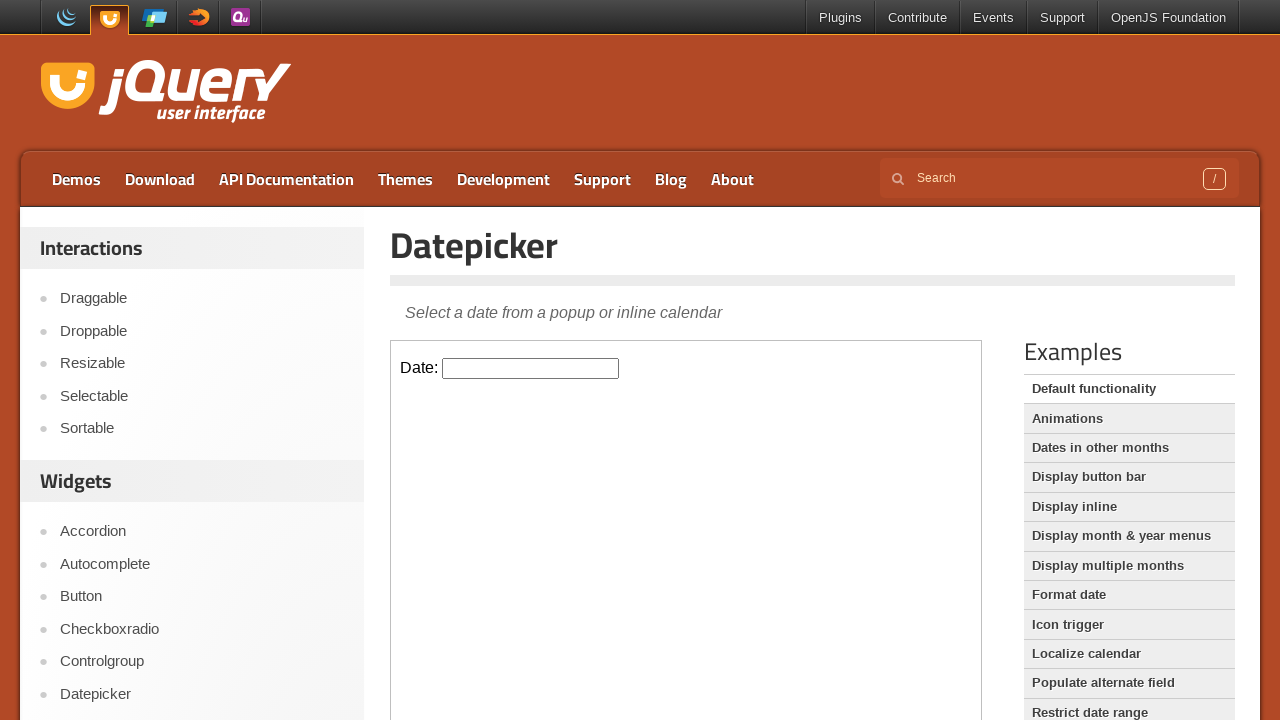

Clicked datepicker input to open calendar at (531, 368) on xpath=//iframe[@class='demo-frame'] >> internal:control=enter-frame >> xpath=//i
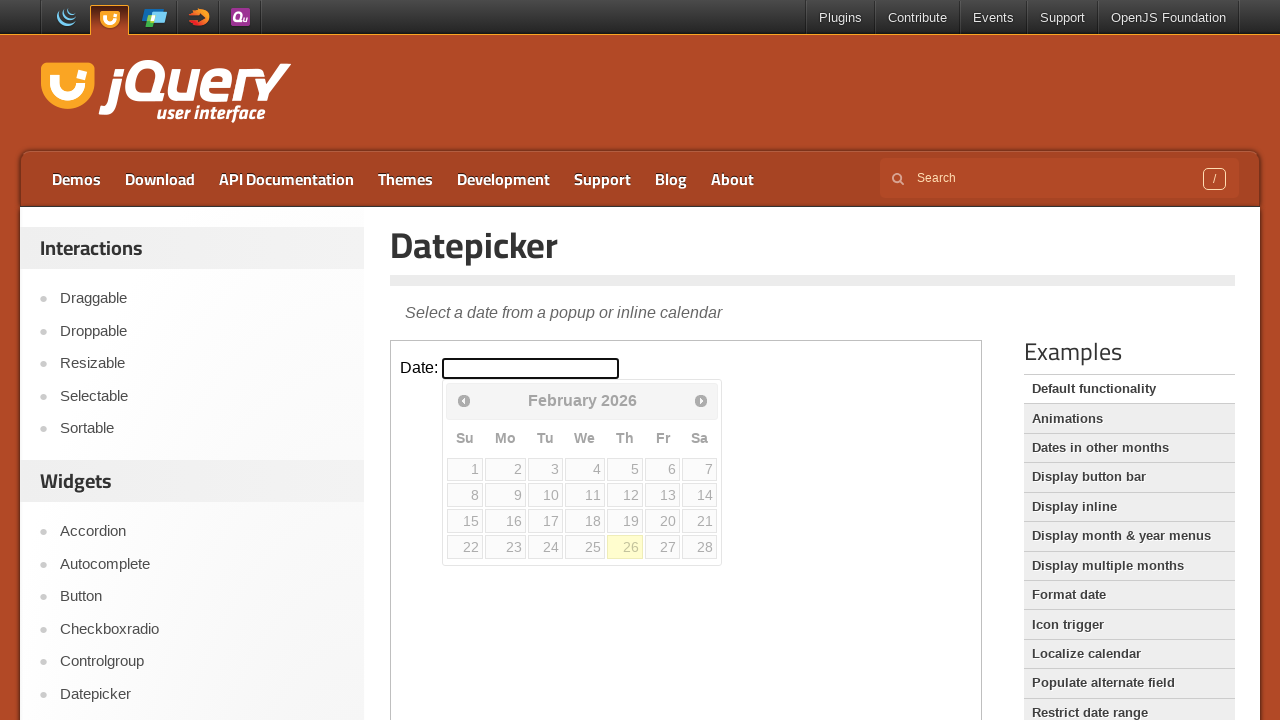

Clicked next month button to navigate calendar at (701, 400) on xpath=//iframe[@class='demo-frame'] >> internal:control=enter-frame >> xpath=//s
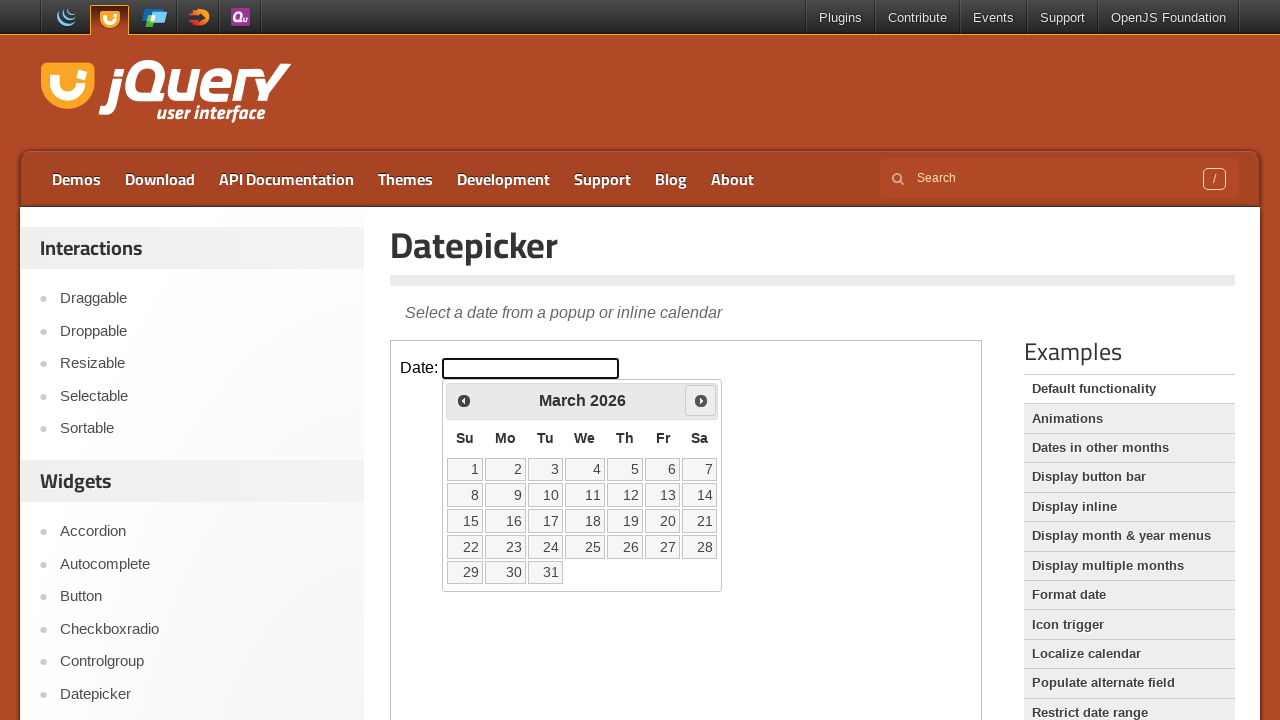

Selected date 22 from the calendar at (465, 547) on xpath=//iframe[@class='demo-frame'] >> internal:control=enter-frame >> xpath=//a
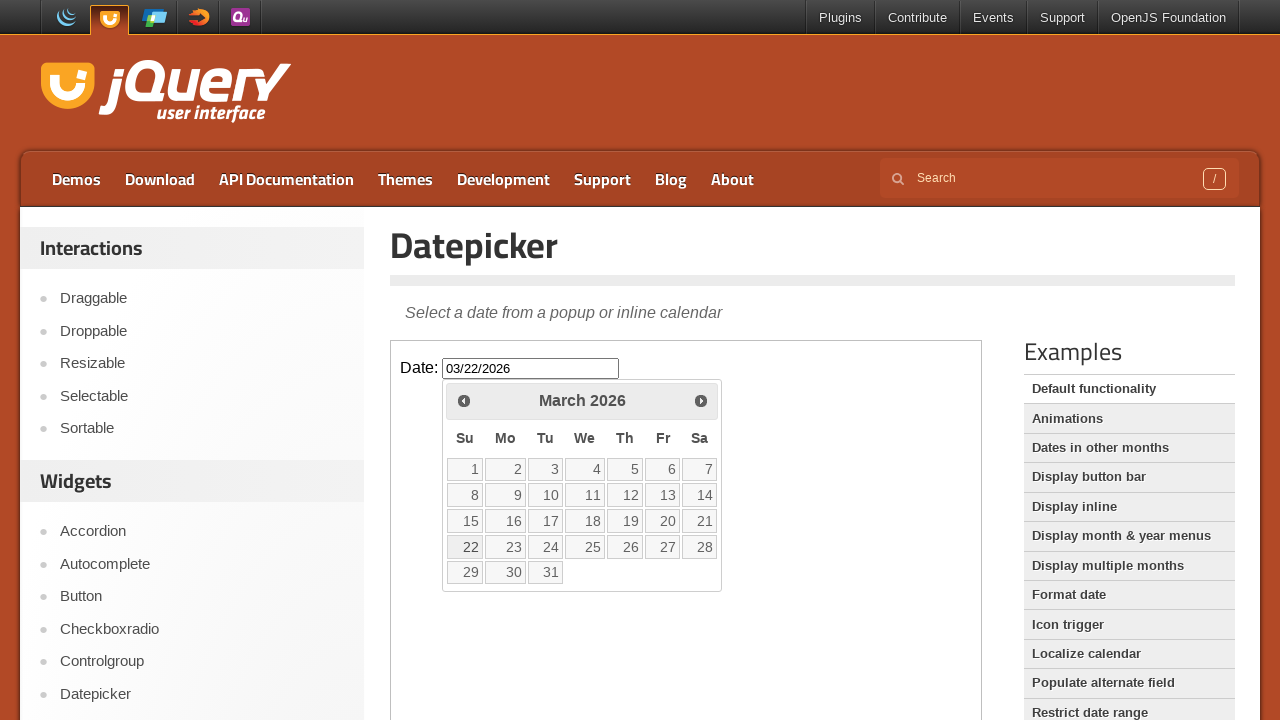

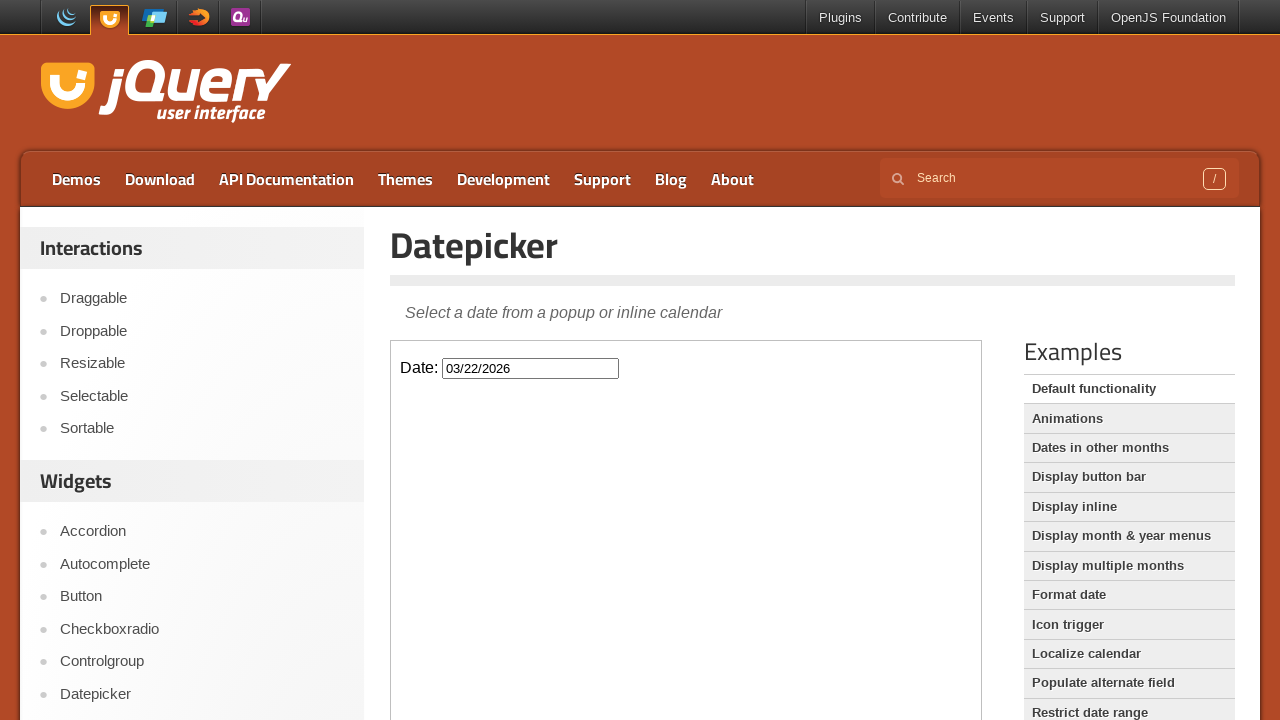